Tests opening a new browser window and verifying content in the new window

Starting URL: https://demoqa.com/browser-windows

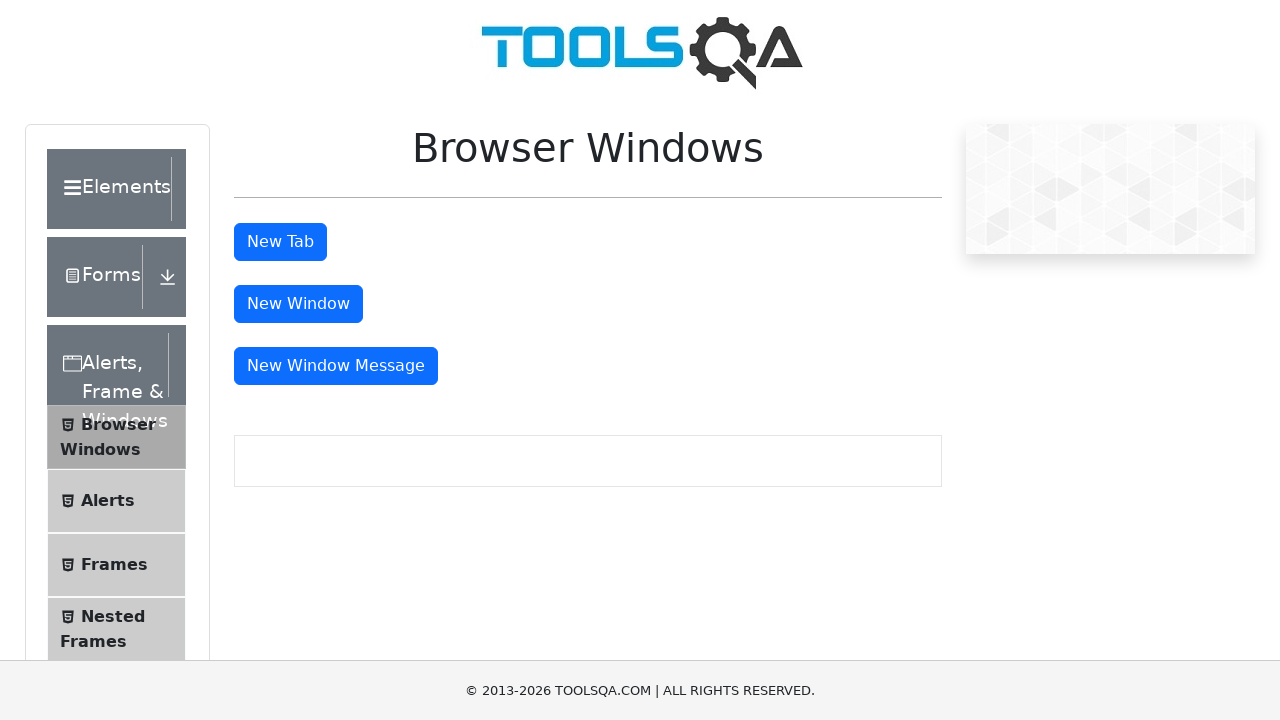

Clicked window button to open new browser window at (298, 304) on #windowButton
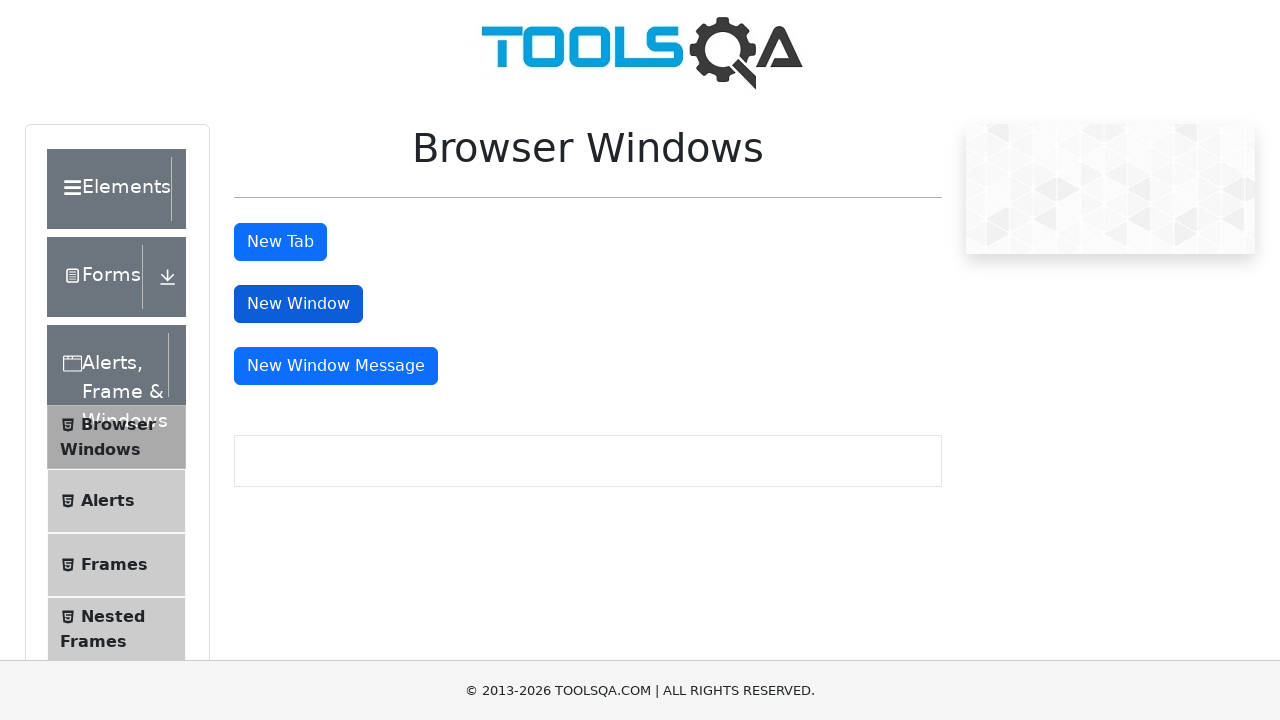

New browser window opened and captured
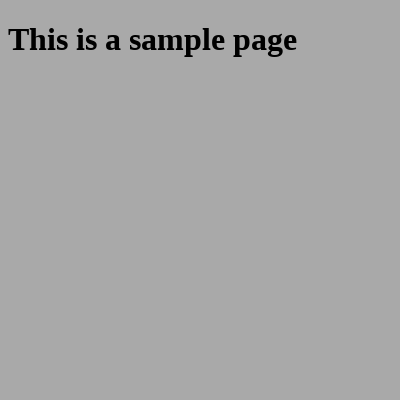

Waited for sample heading element to load in new window
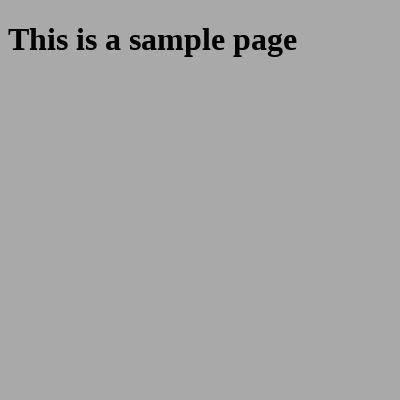

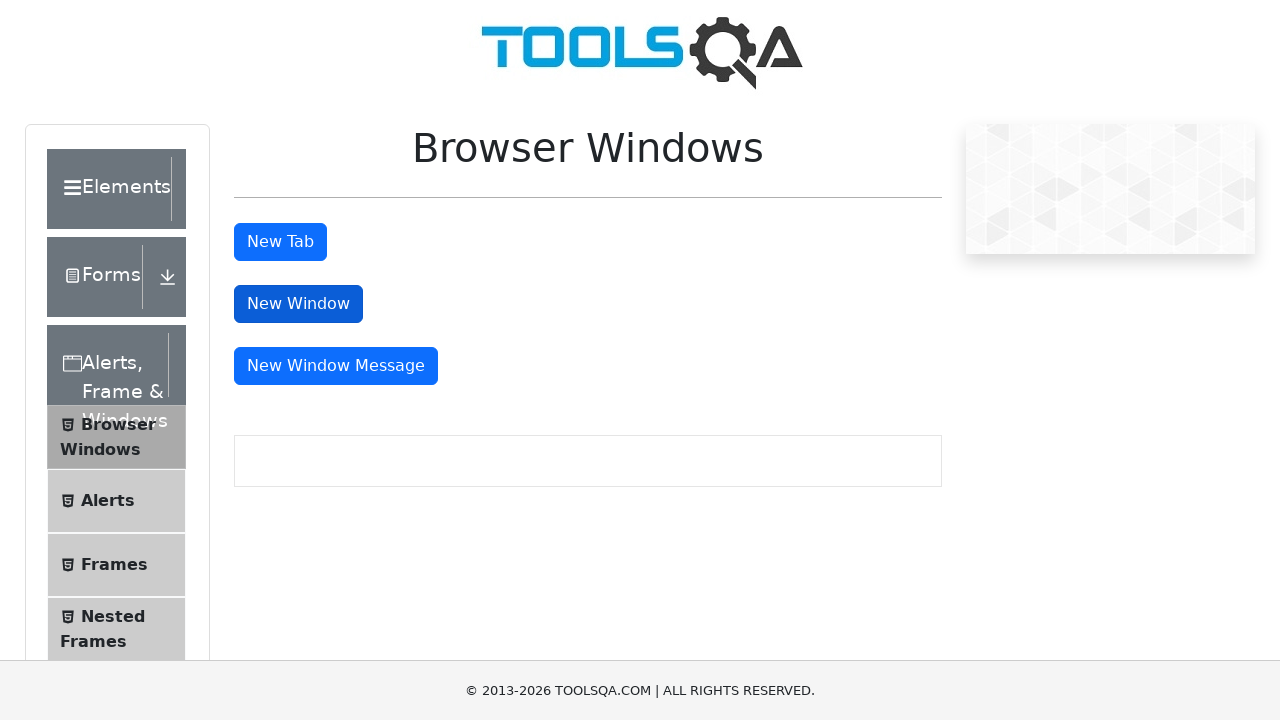